Tests that HTTP requests to kyledarden.com properly redirect to HTTPS by navigating to the HTTP version and verifying the final URL uses HTTPS

Starting URL: http://kyledarden.com

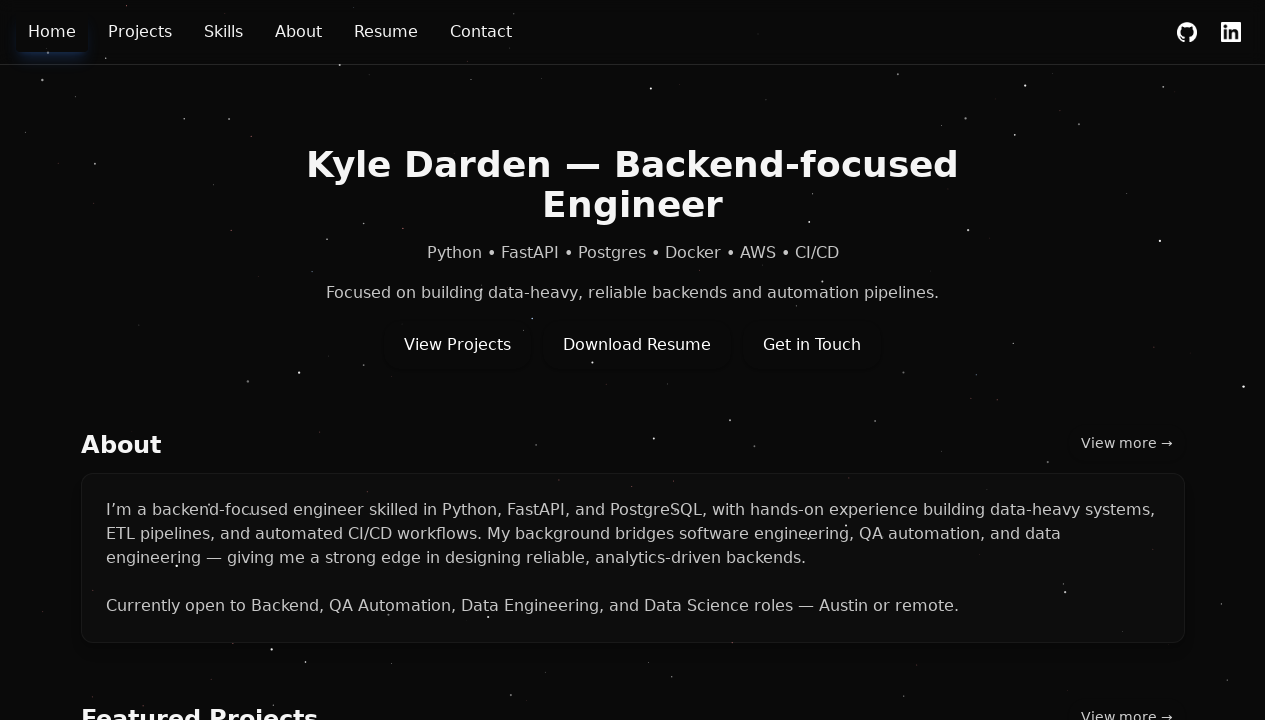

Navigated to HTTP version of kyledarden.com
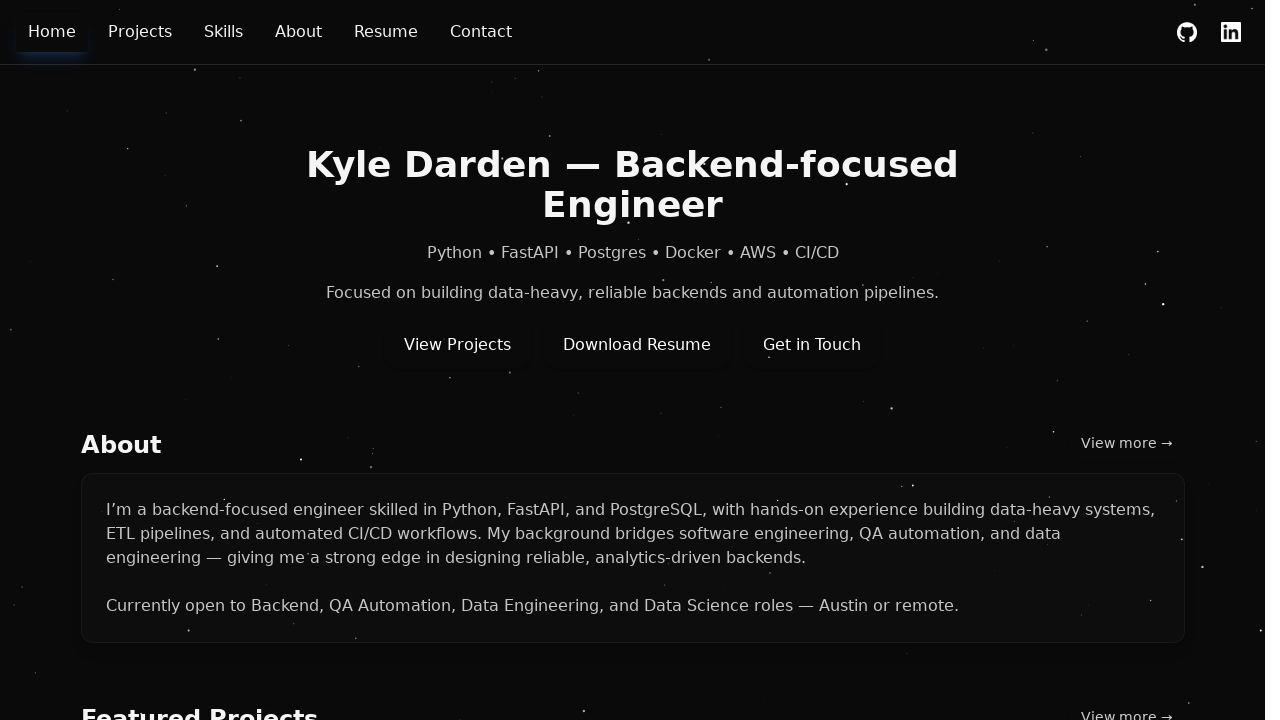

Page load completed after redirect
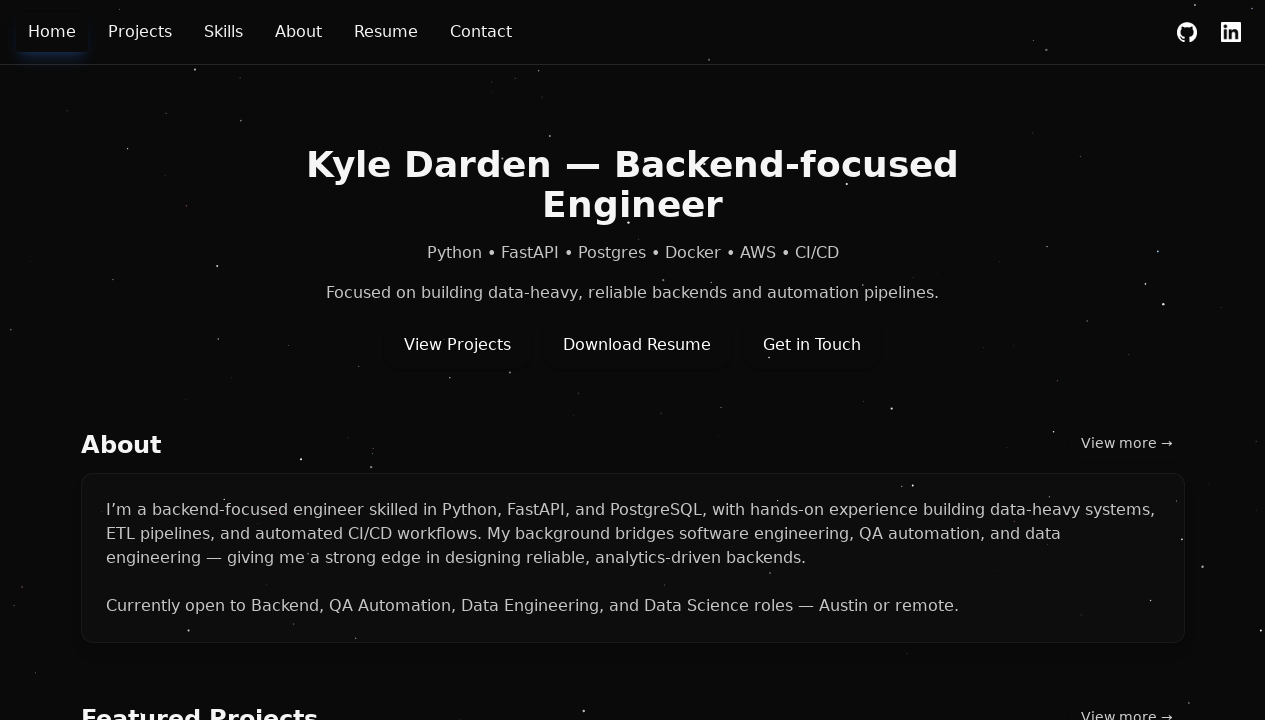

Captured final URL: https://kyledarden.com/
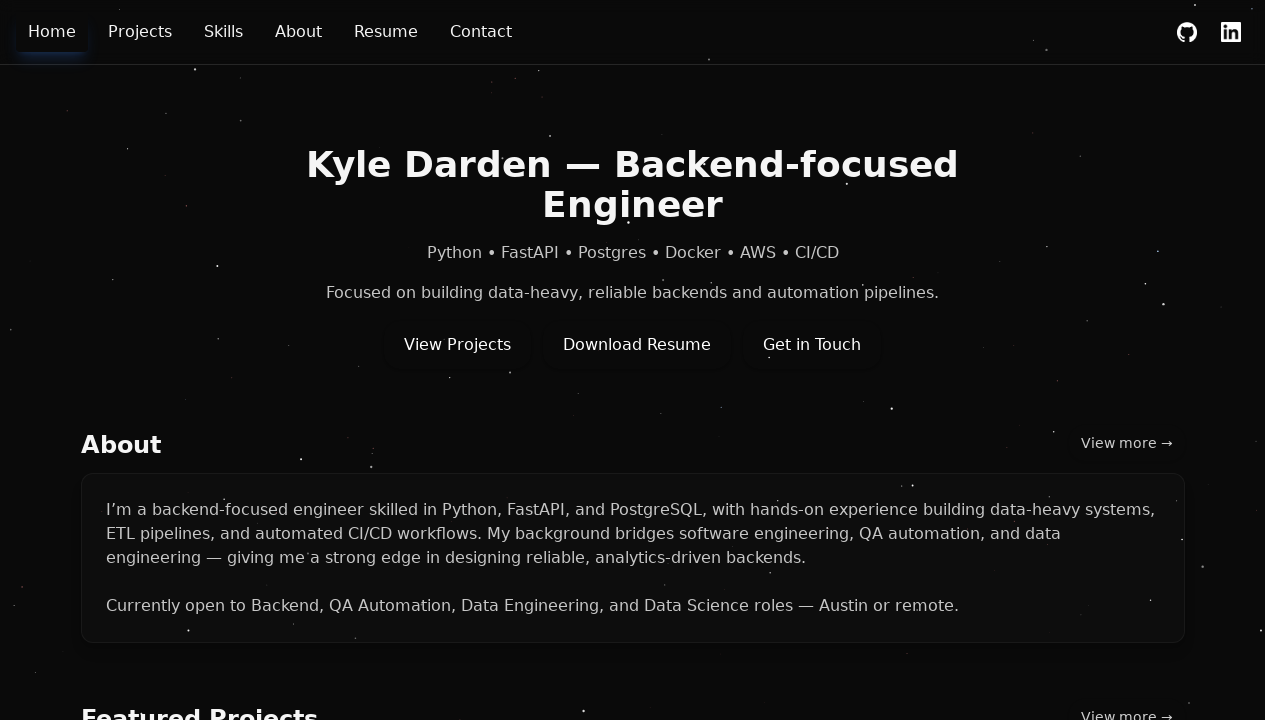

Verified that final URL uses HTTPS protocol
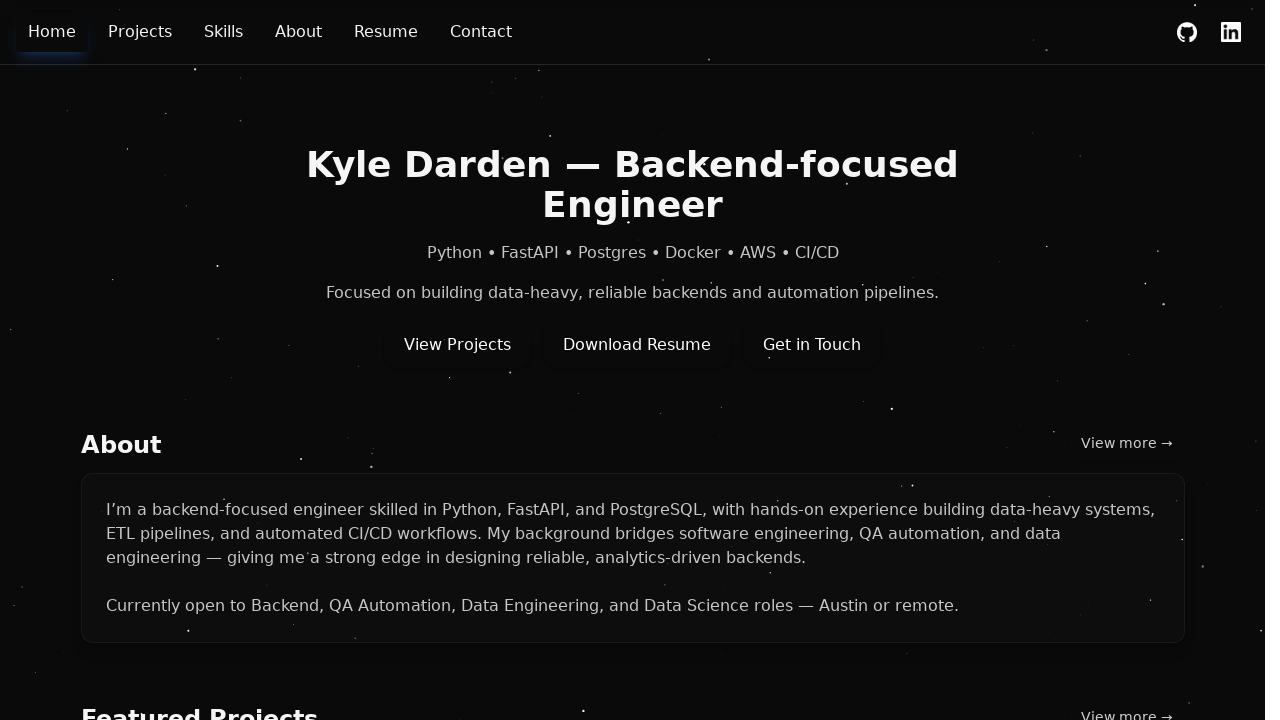

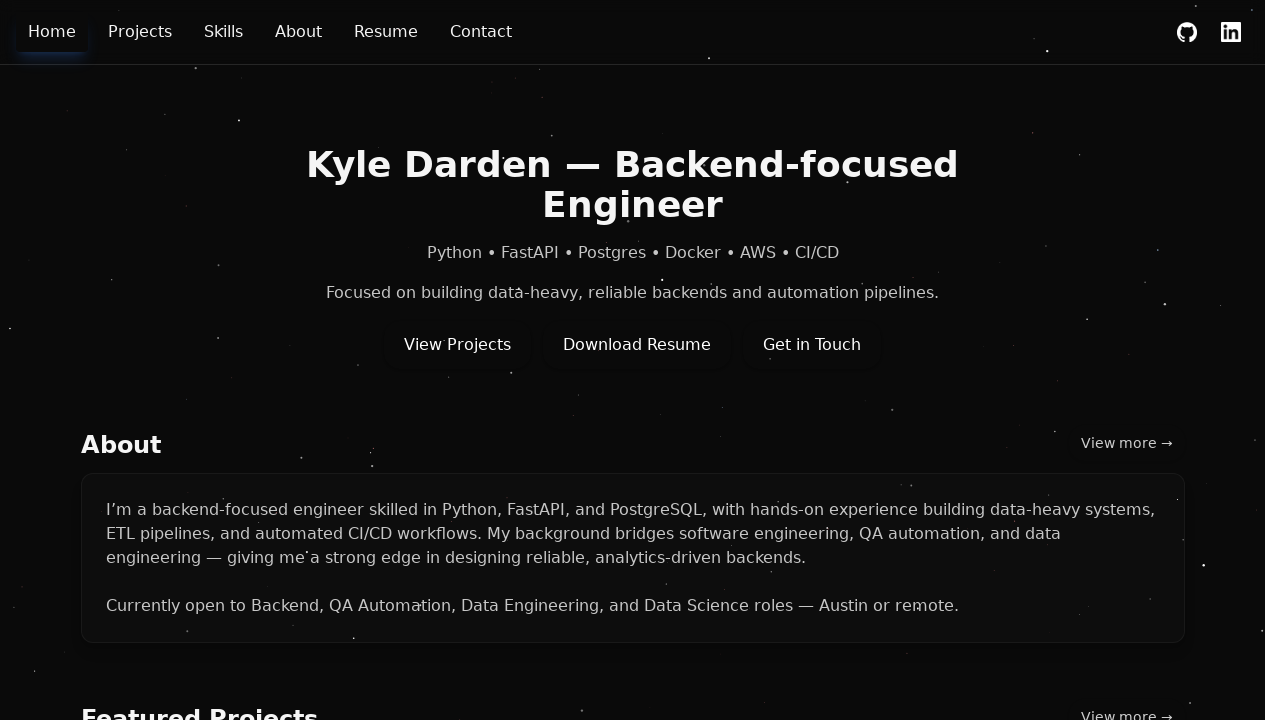